Tests that edits are saved when the input field loses focus (blur event)

Starting URL: https://demo.playwright.dev/todomvc

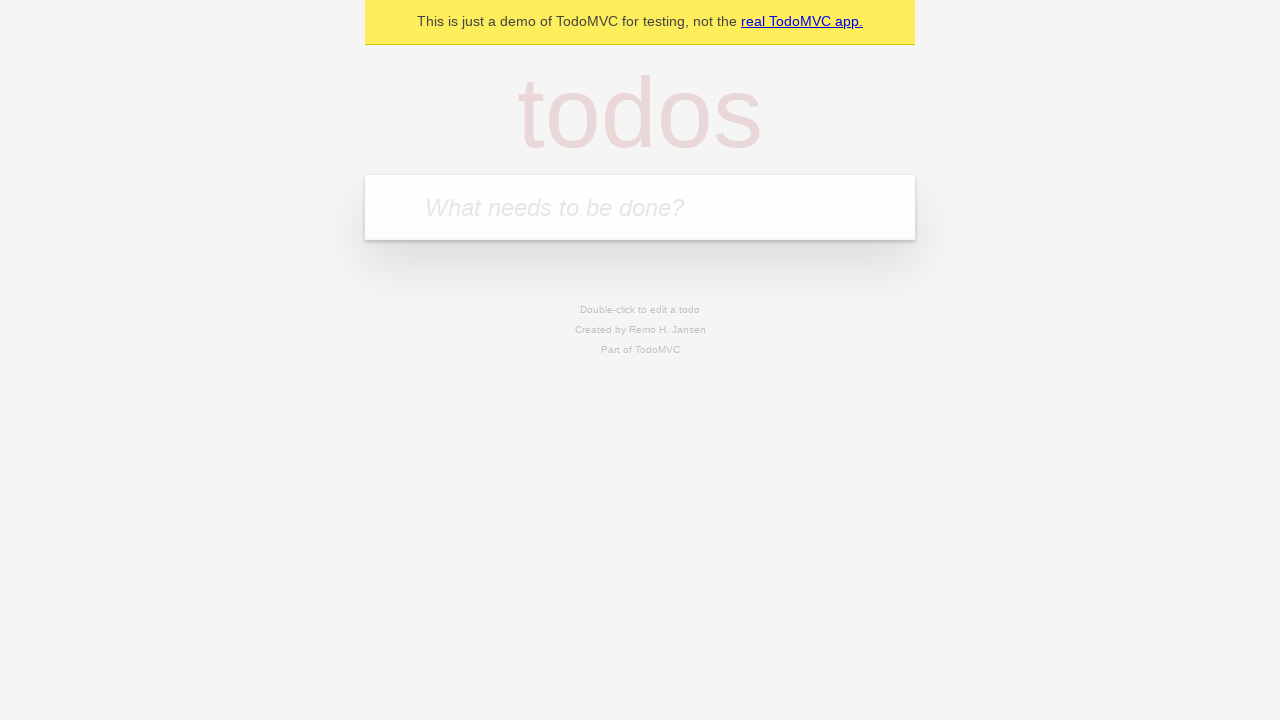

Filled new todo input with 'buy some cheese' on internal:attr=[placeholder="What needs to be done?"i]
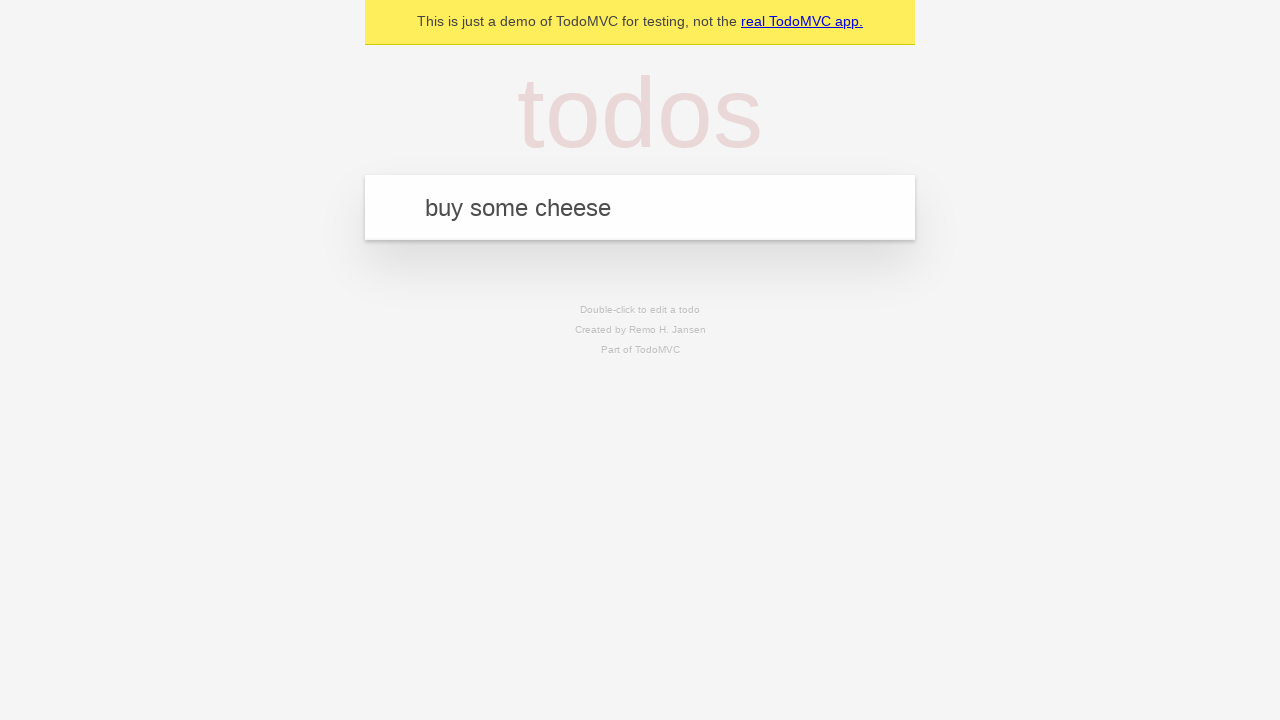

Pressed Enter to create todo 'buy some cheese' on internal:attr=[placeholder="What needs to be done?"i]
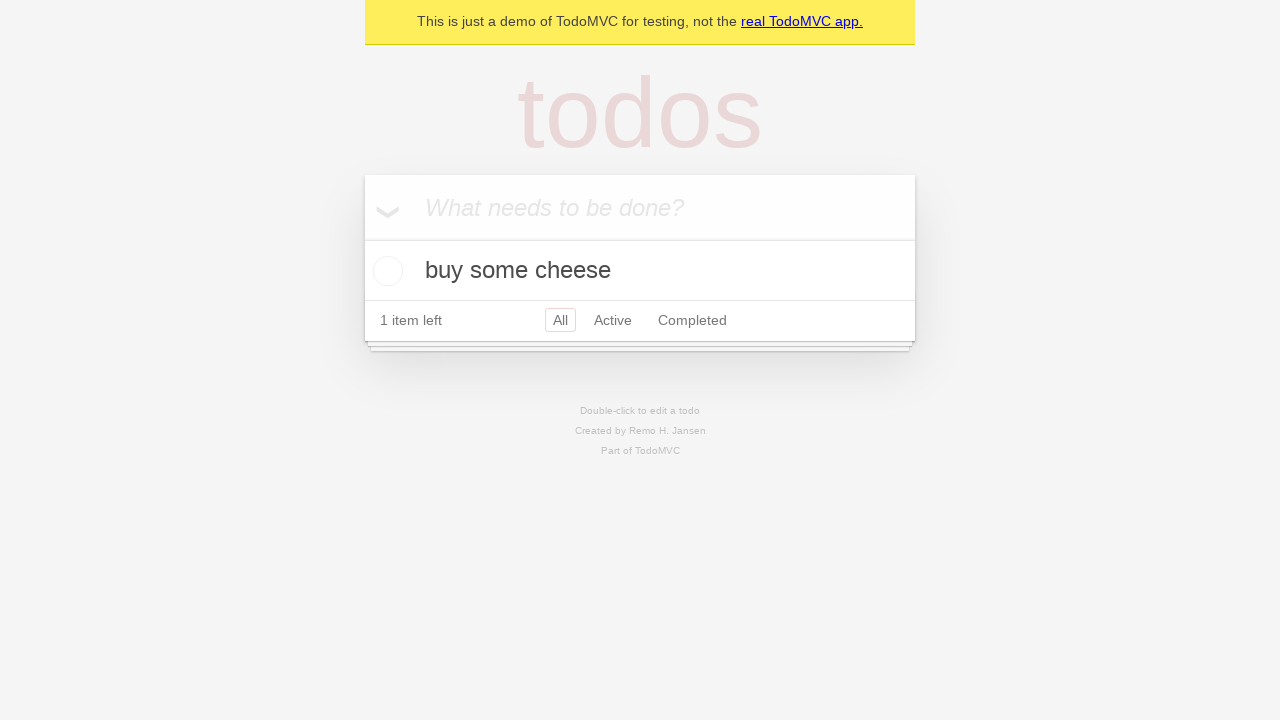

Filled new todo input with 'feed the cat' on internal:attr=[placeholder="What needs to be done?"i]
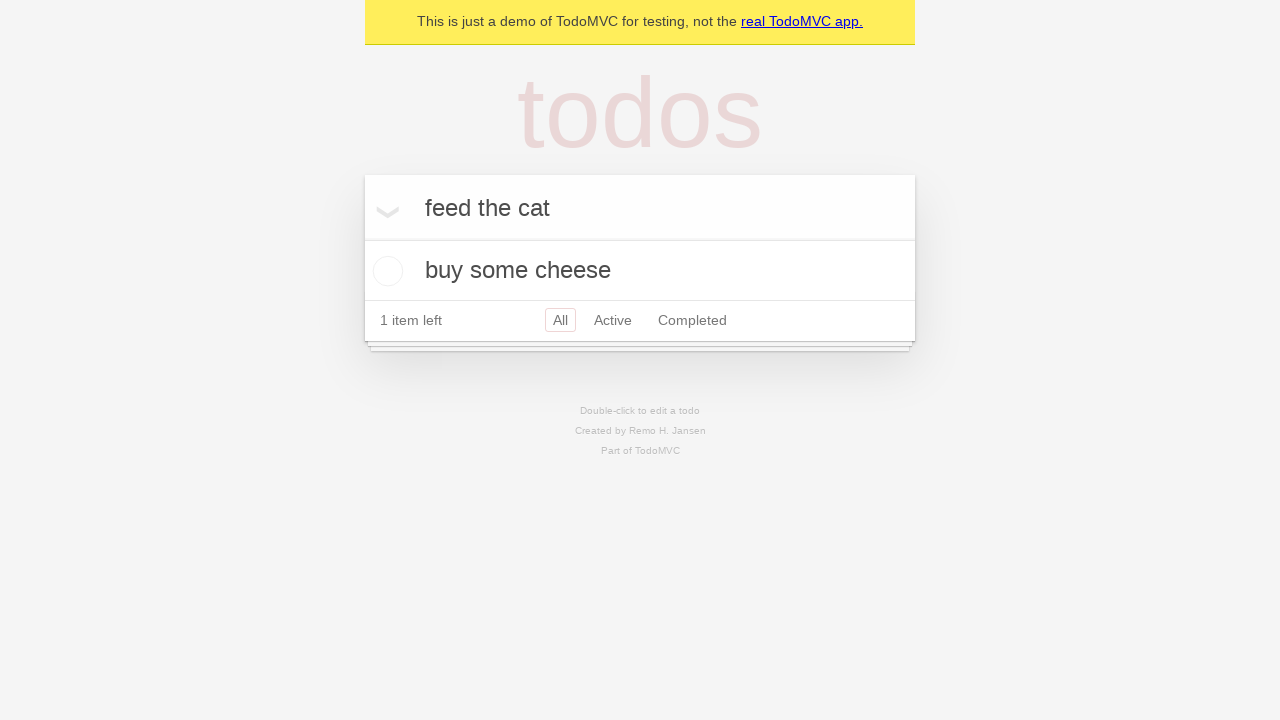

Pressed Enter to create todo 'feed the cat' on internal:attr=[placeholder="What needs to be done?"i]
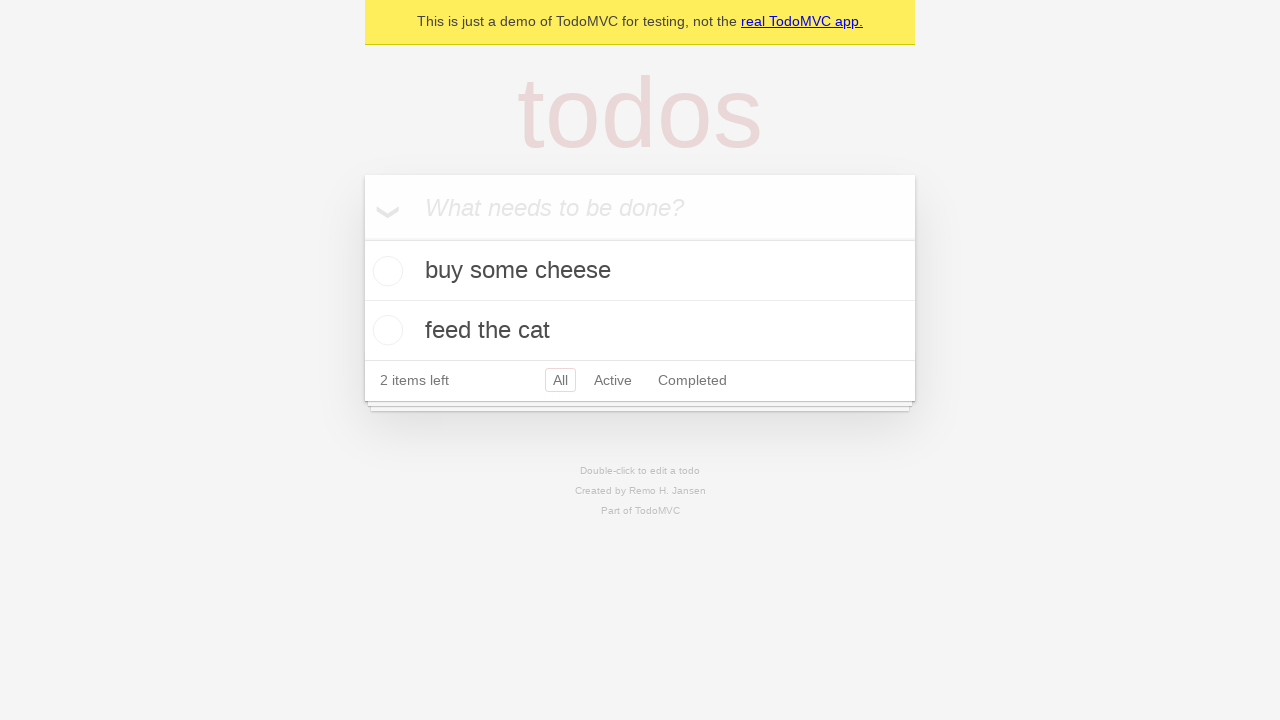

Filled new todo input with 'book a doctors appointment' on internal:attr=[placeholder="What needs to be done?"i]
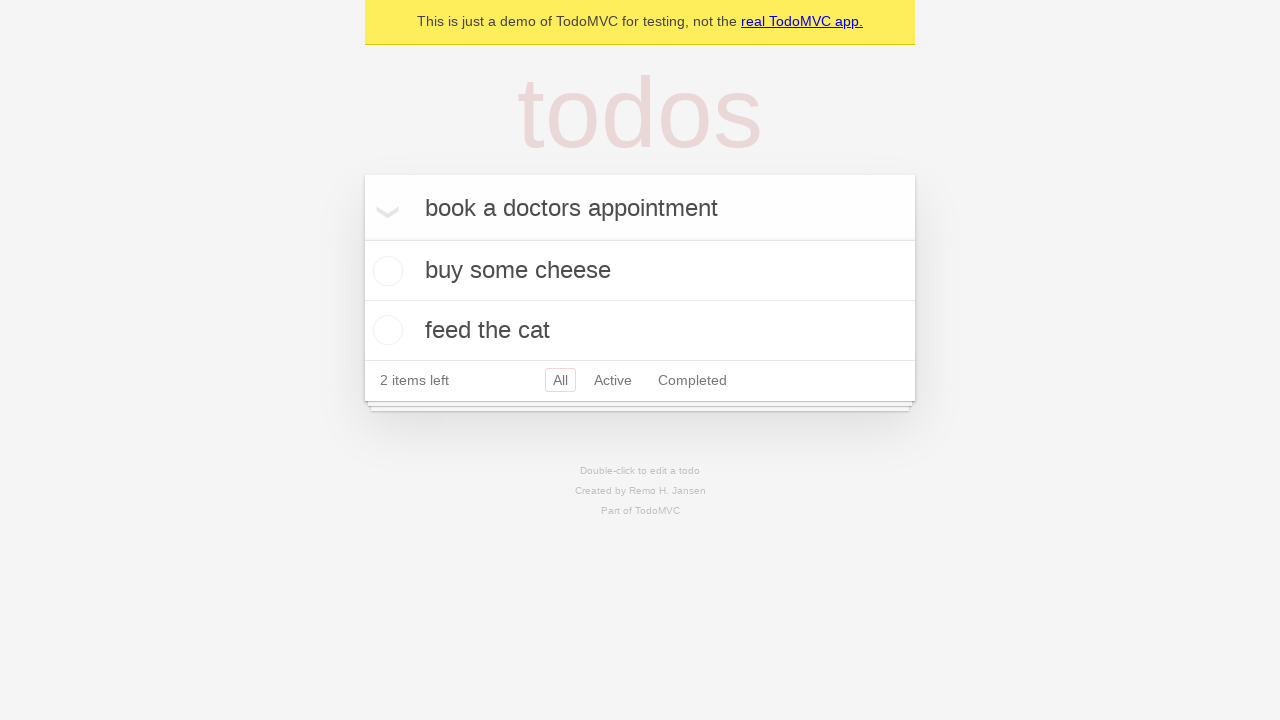

Pressed Enter to create todo 'book a doctors appointment' on internal:attr=[placeholder="What needs to be done?"i]
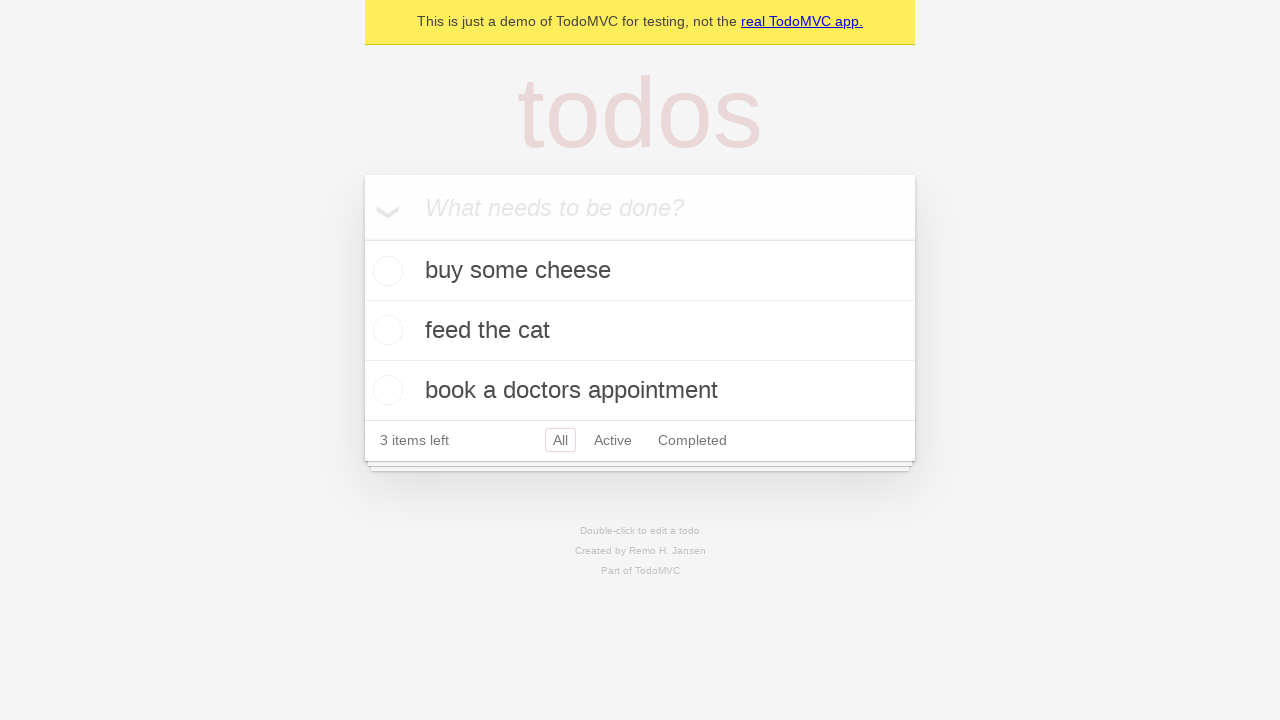

Waited for all 3 todos to be created
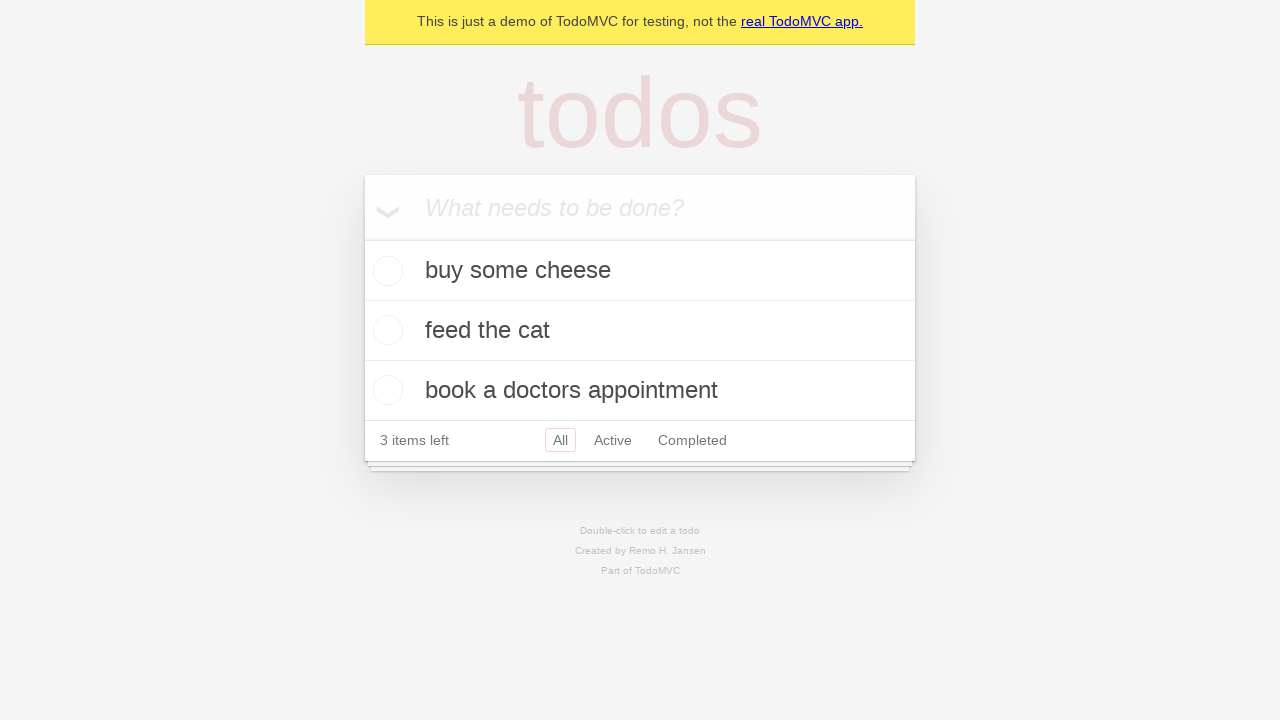

Double-clicked the second todo item to enter edit mode at (640, 331) on internal:testid=[data-testid="todo-item"s] >> nth=1
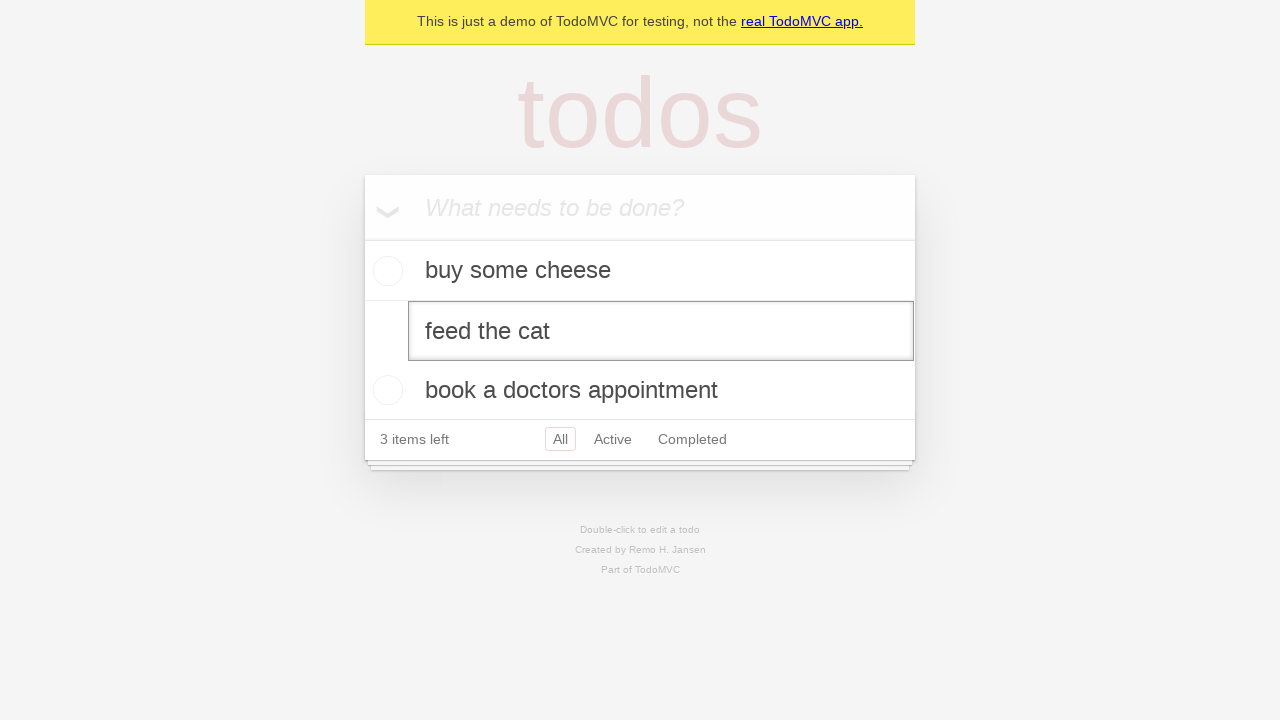

Filled edit field with 'buy some sausages' on internal:testid=[data-testid="todo-item"s] >> nth=1 >> internal:role=textbox[nam
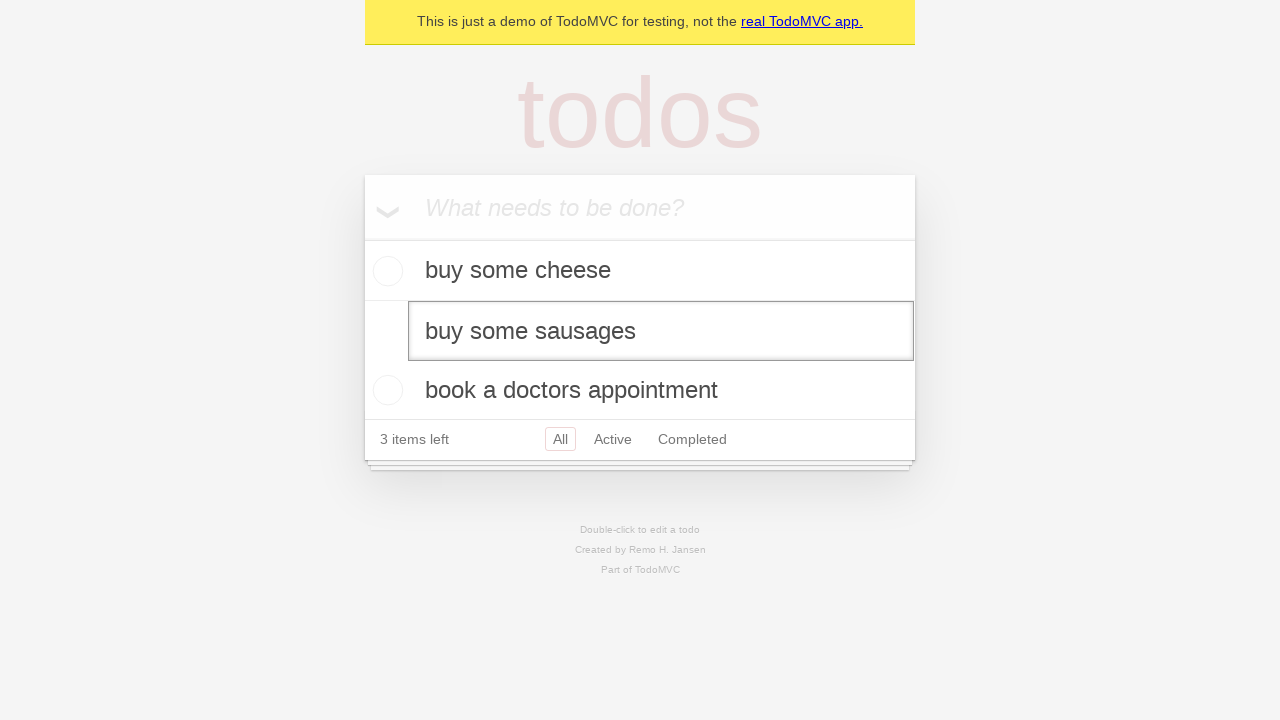

Dispatched blur event to save the edited todo
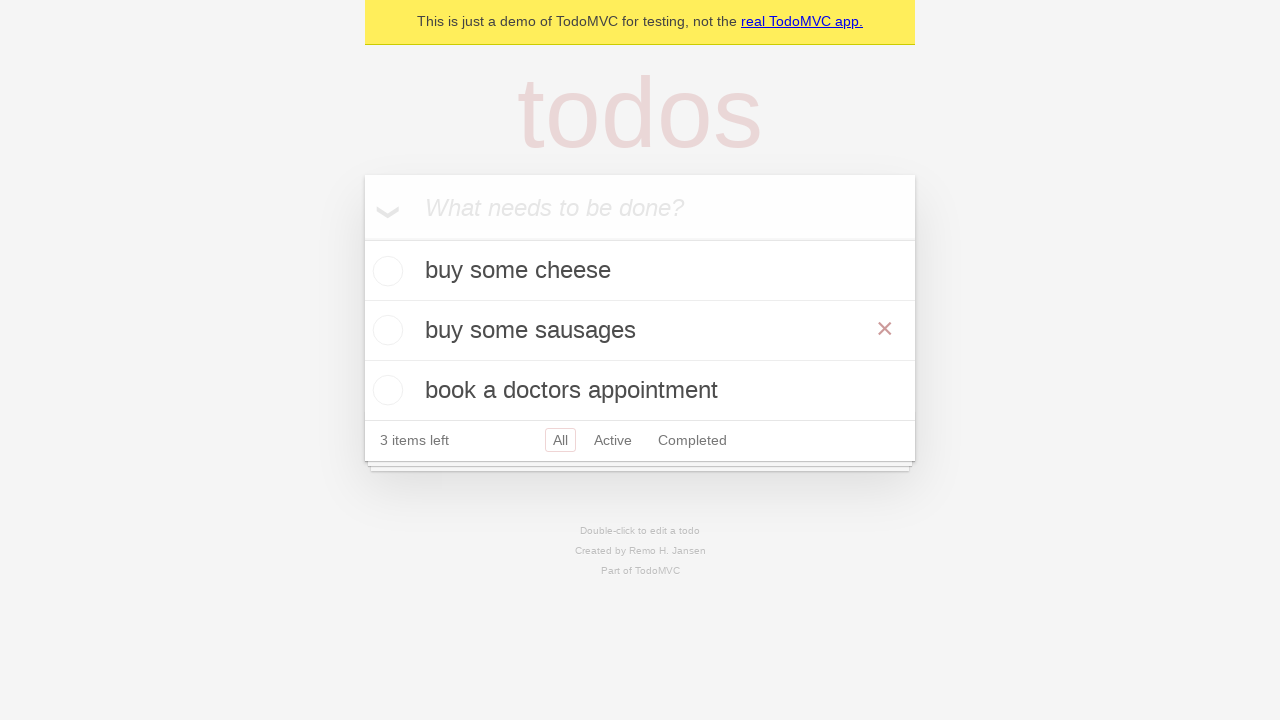

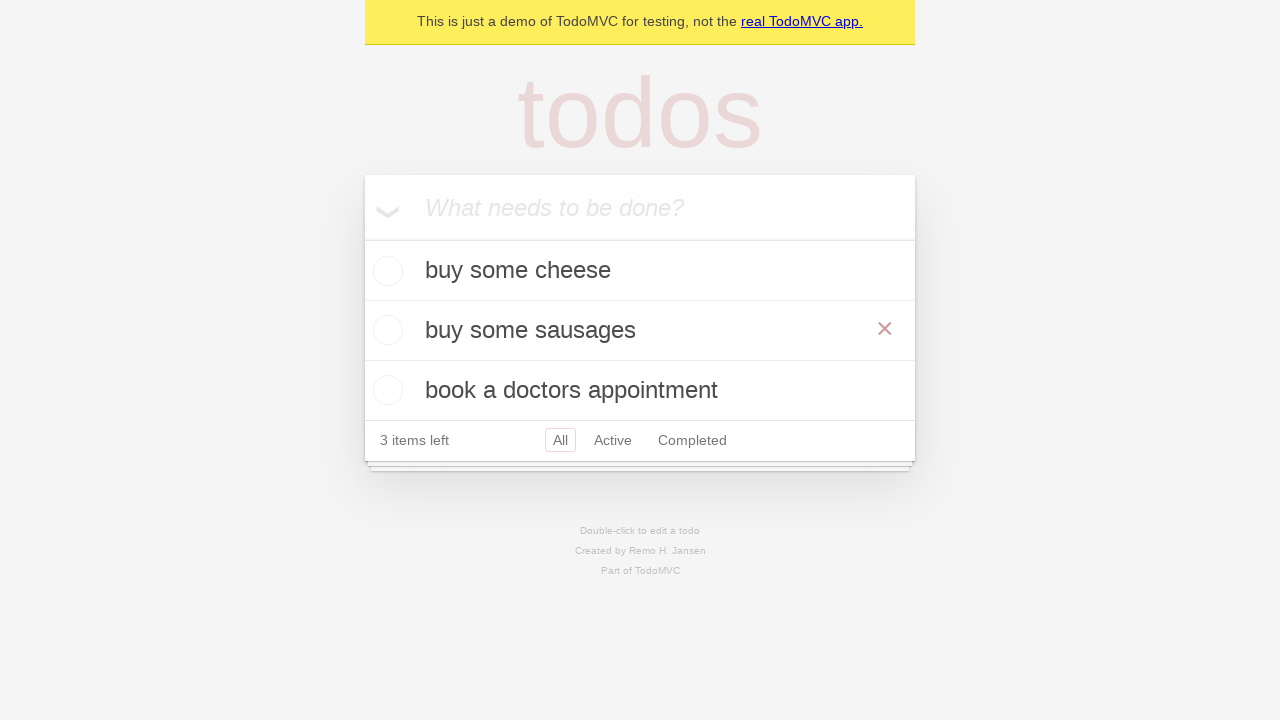